Tests navigation to the Contacts page by hovering over the "About us" menu item, clicking on "Contacts" link, and verifying the page loads correctly with the expected URL and heading.

Starting URL: https://www.simbirsoft.com

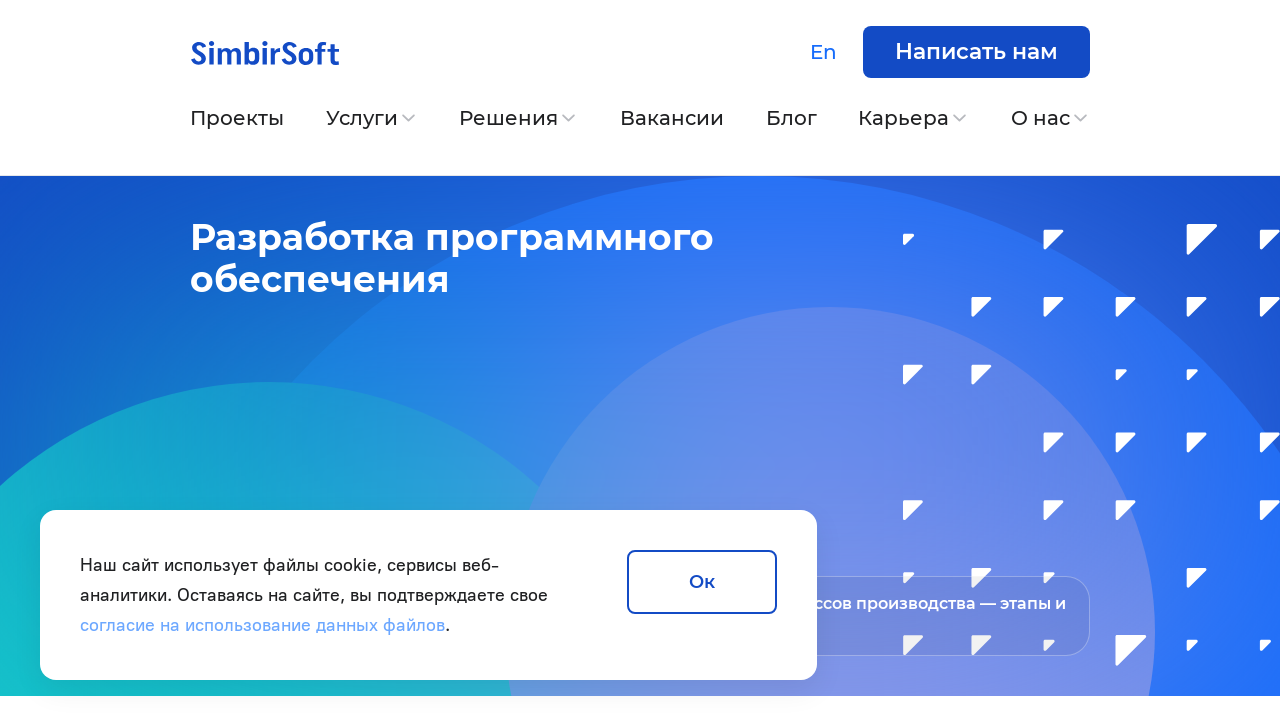

Located 'About us' navigation menu item
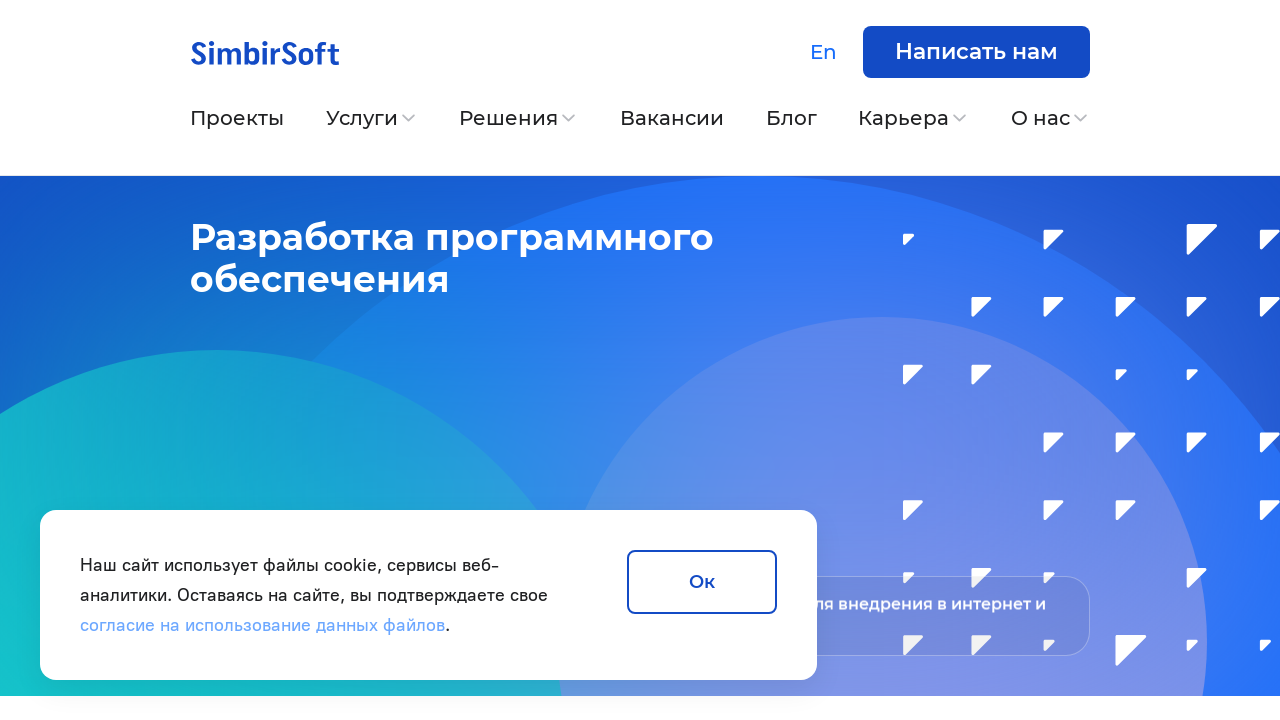

Verified 'О нас' text is present in About menu
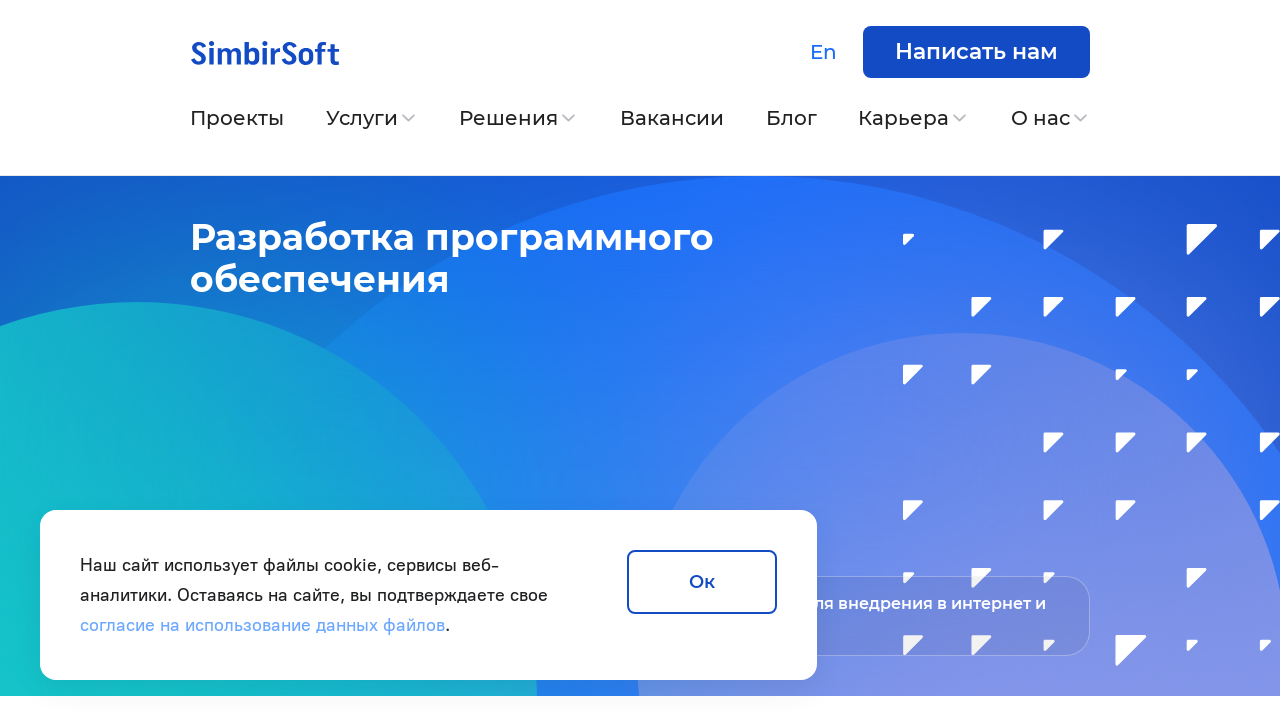

Hovered over 'About us' menu item to reveal submenu at (1050, 118) on xpath=//*[contains(@class,'gh-nav-item--about')]
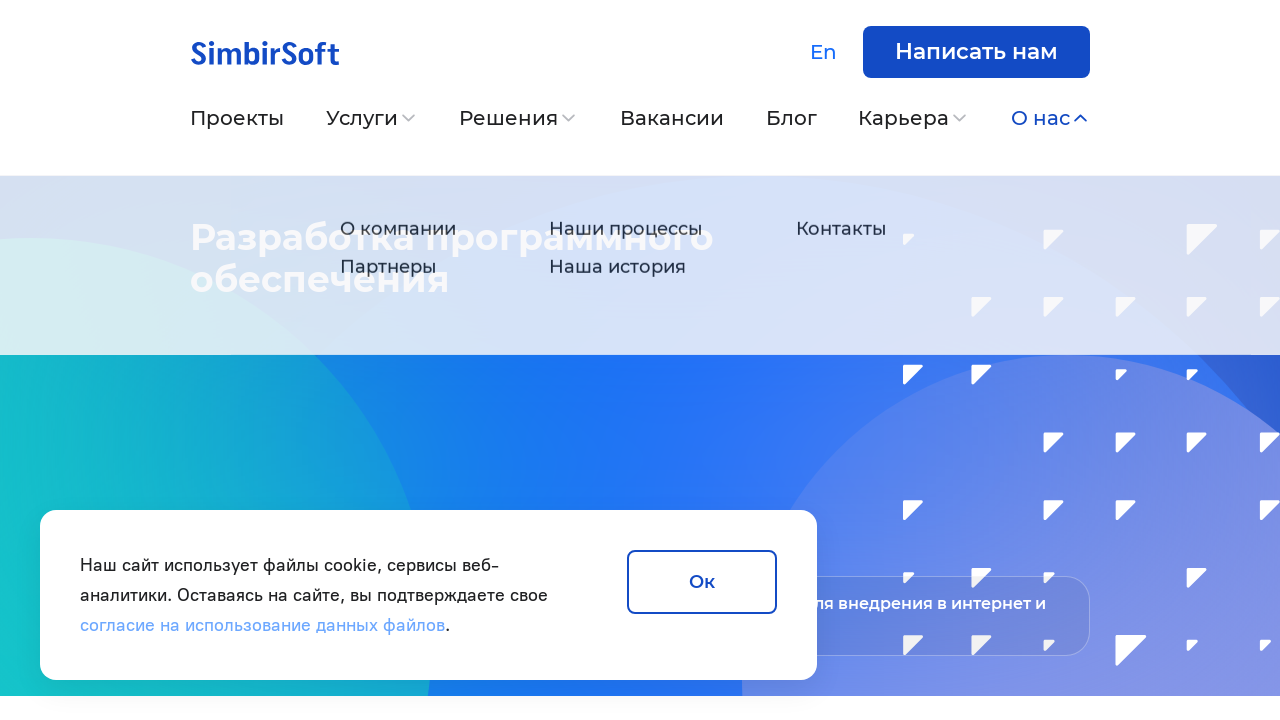

Located 'Contacts' link in submenu
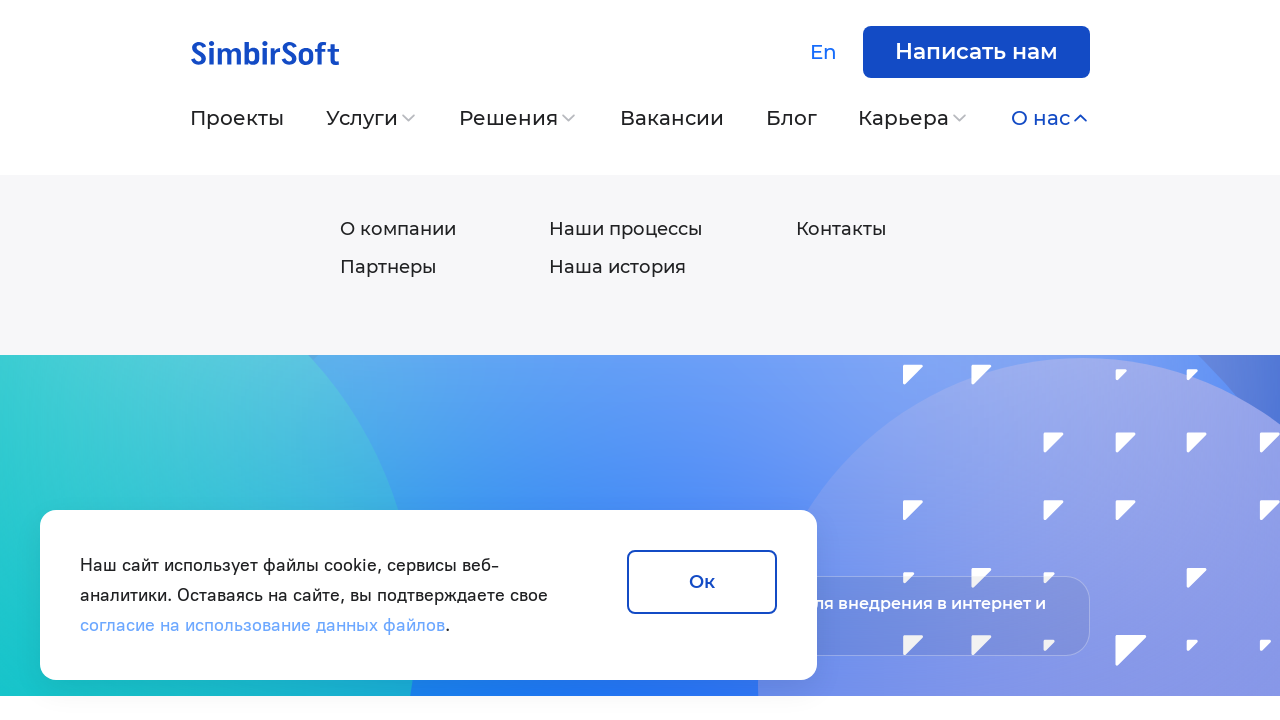

Clicked on 'Contacts' link at (842, 229) on internal:text="\u041a\u043e\u043d\u0442\u0430\u043a\u0442\u044b"s >> nth=0
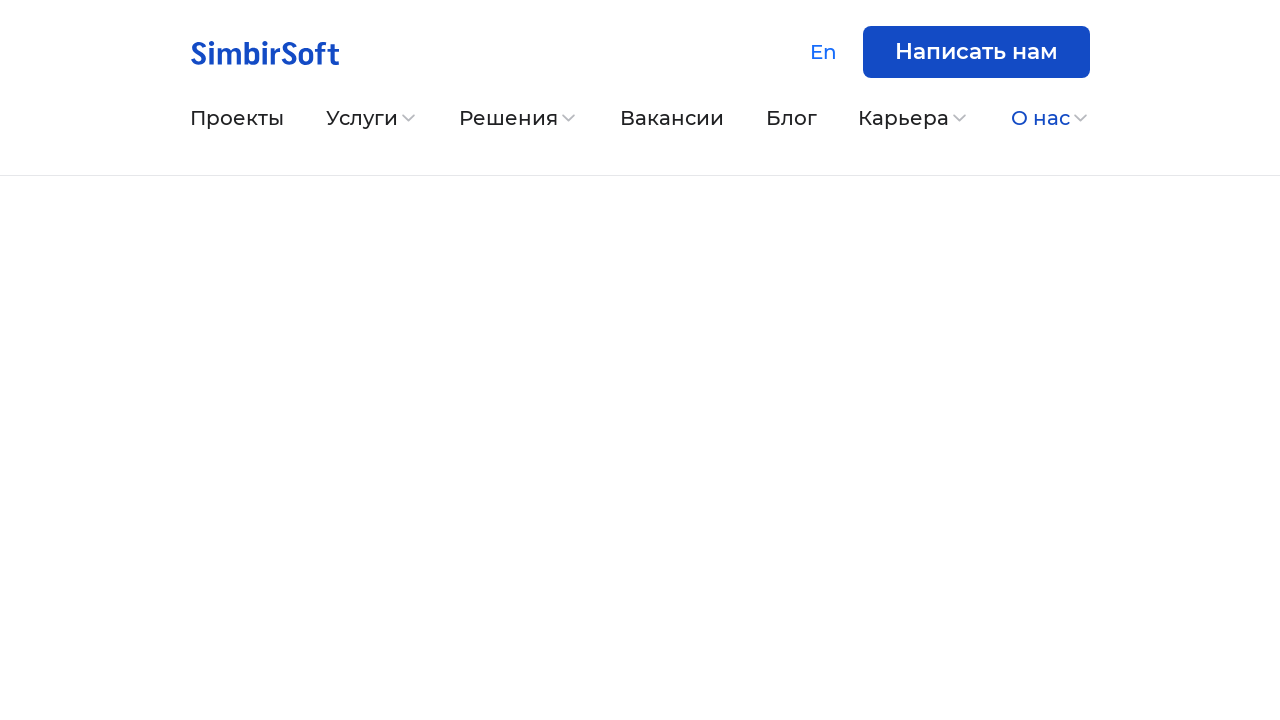

Located h1 heading element
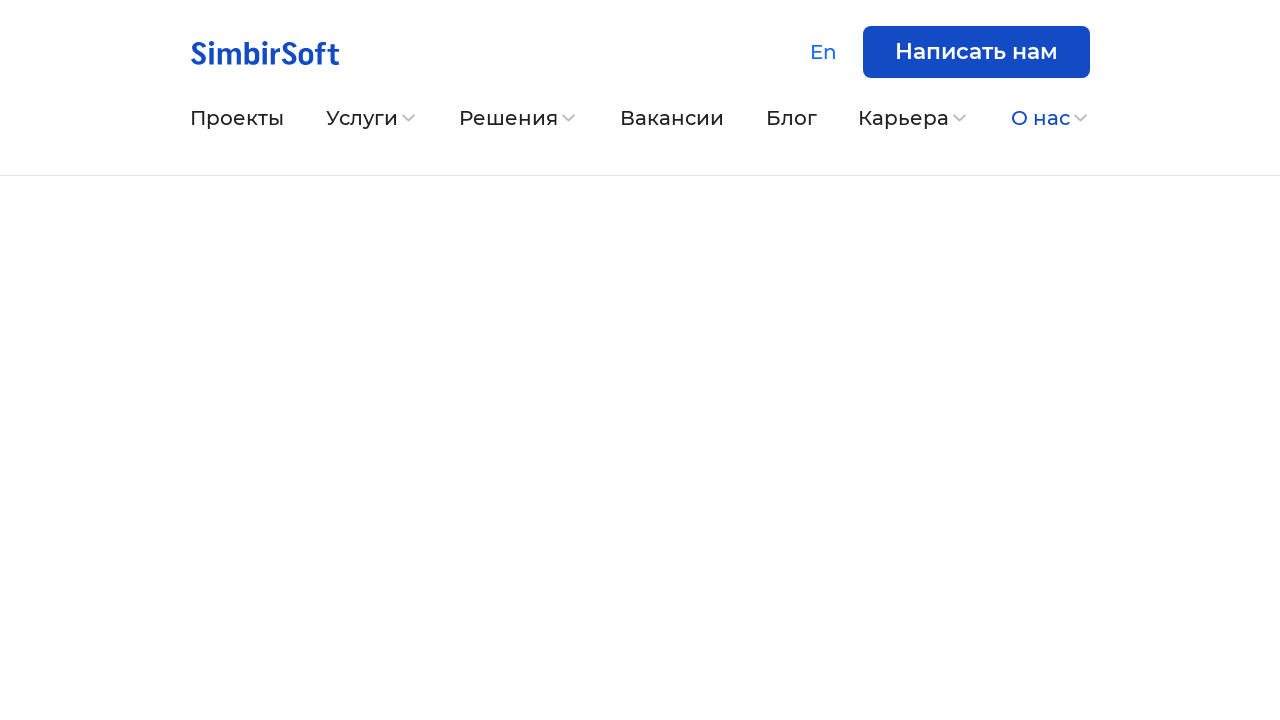

Waited for h1 heading to become visible
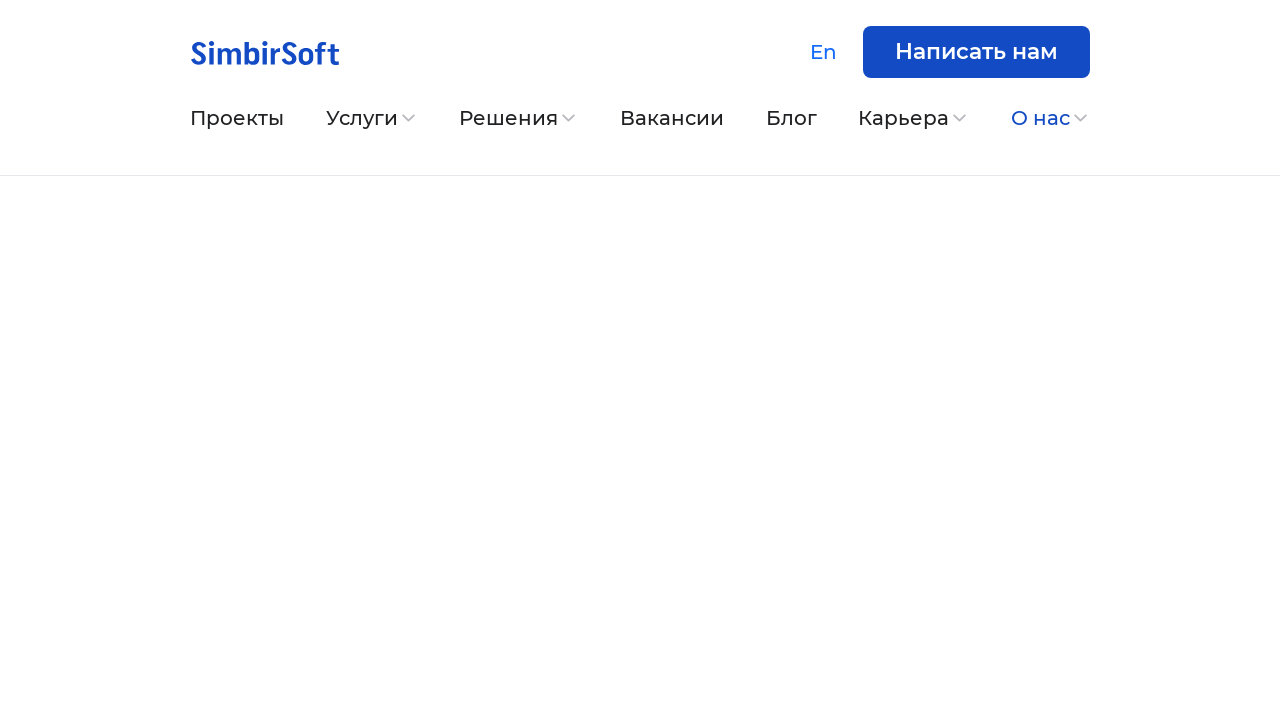

Verified 'Контакты' text is present in page heading
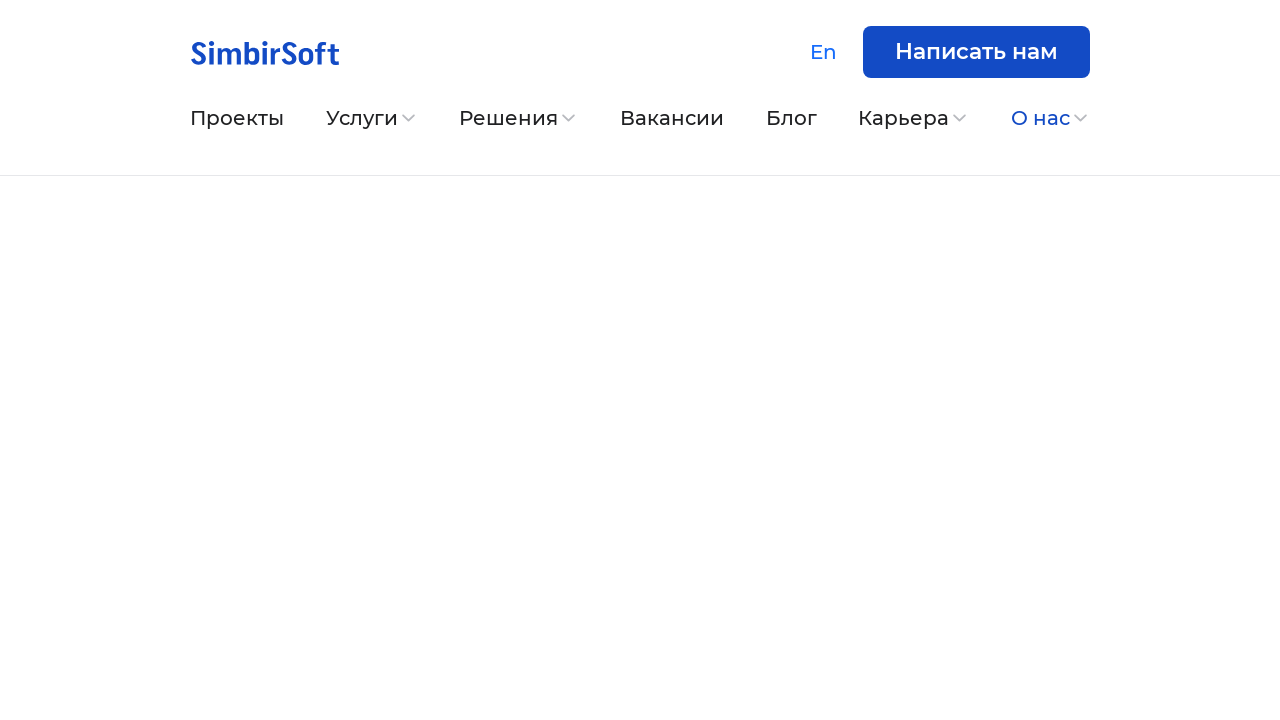

Verified page URL is https://www.simbirsoft.com/contacts/
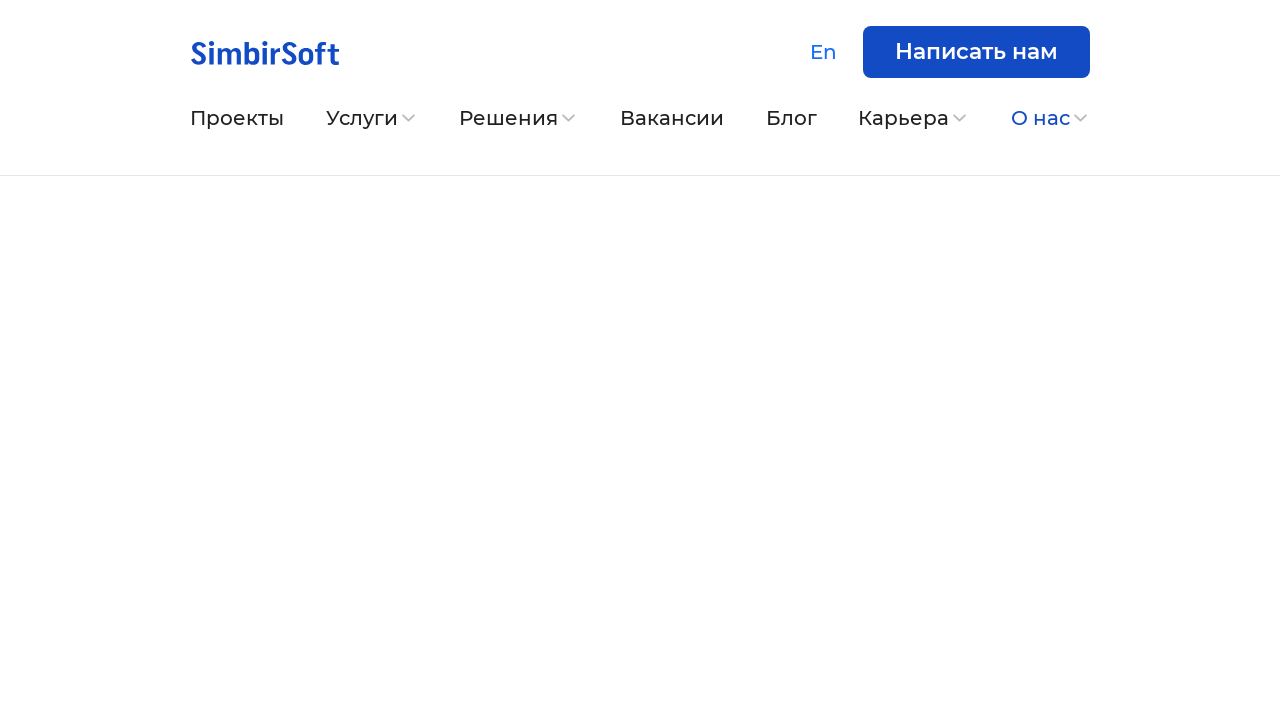

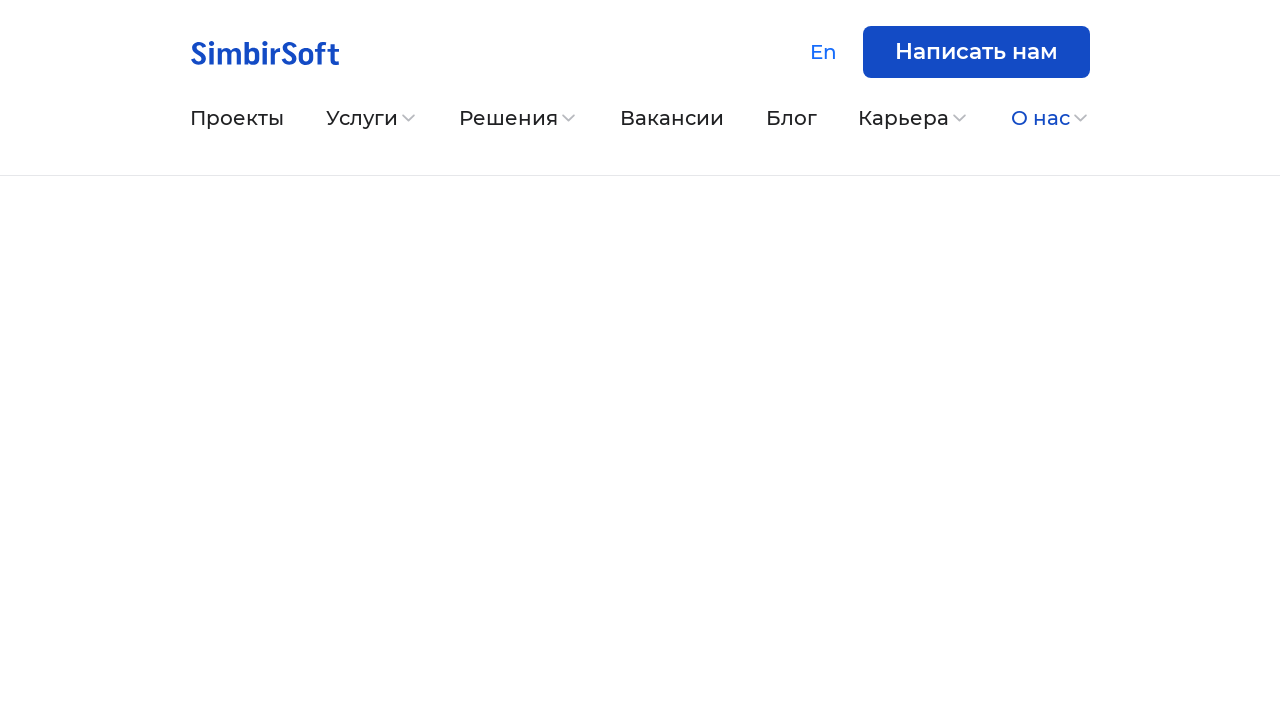